Tests various JavaScript alert types including simple alerts, confirm dialogs, and prompt dialogs by clicking buttons and interacting with the alert boxes (accepting, dismissing, and entering text).

Starting URL: https://www.leafground.com/alert.xhtml

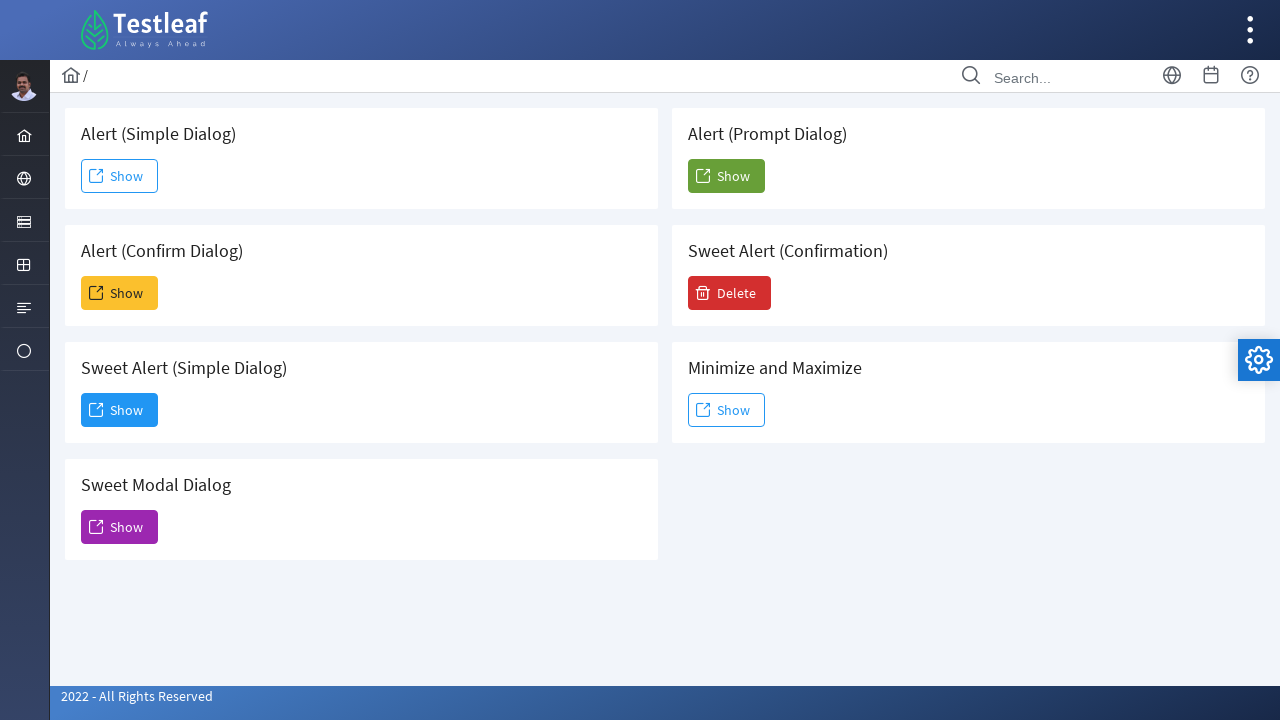

Clicked simple alert button at (120, 176) on #j_idt88\:j_idt91
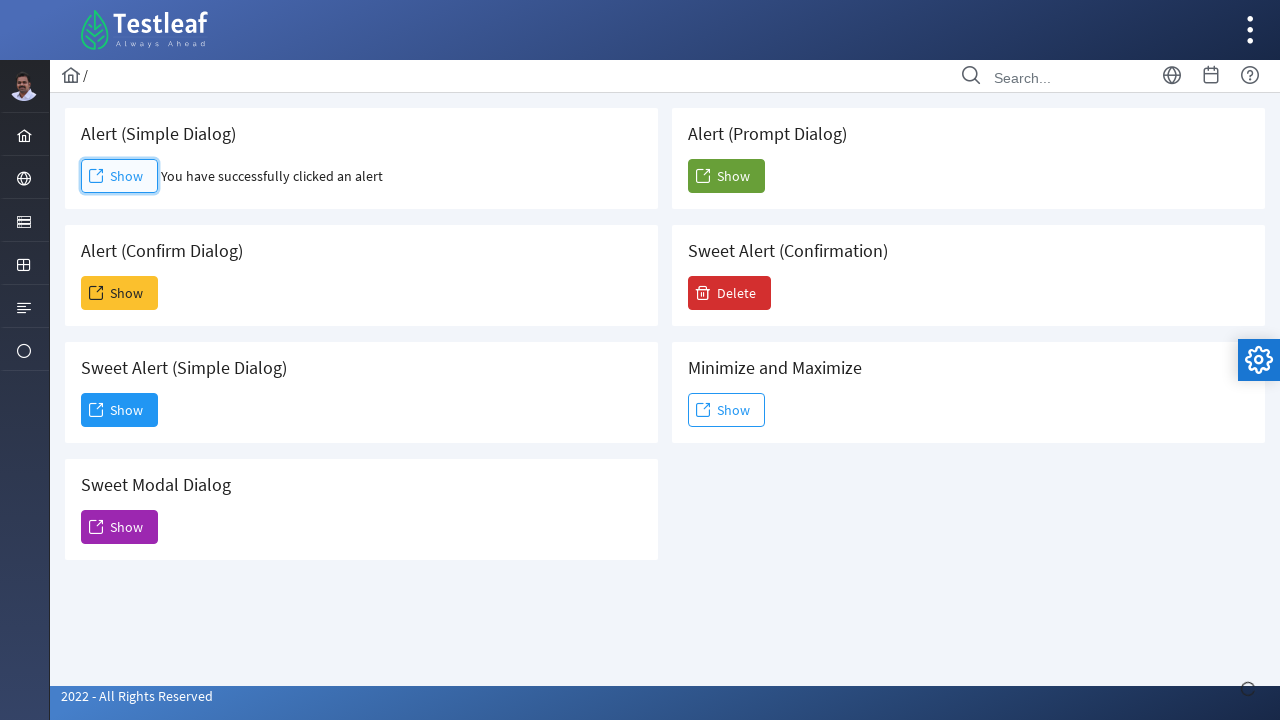

Set up dialog handler to accept alerts
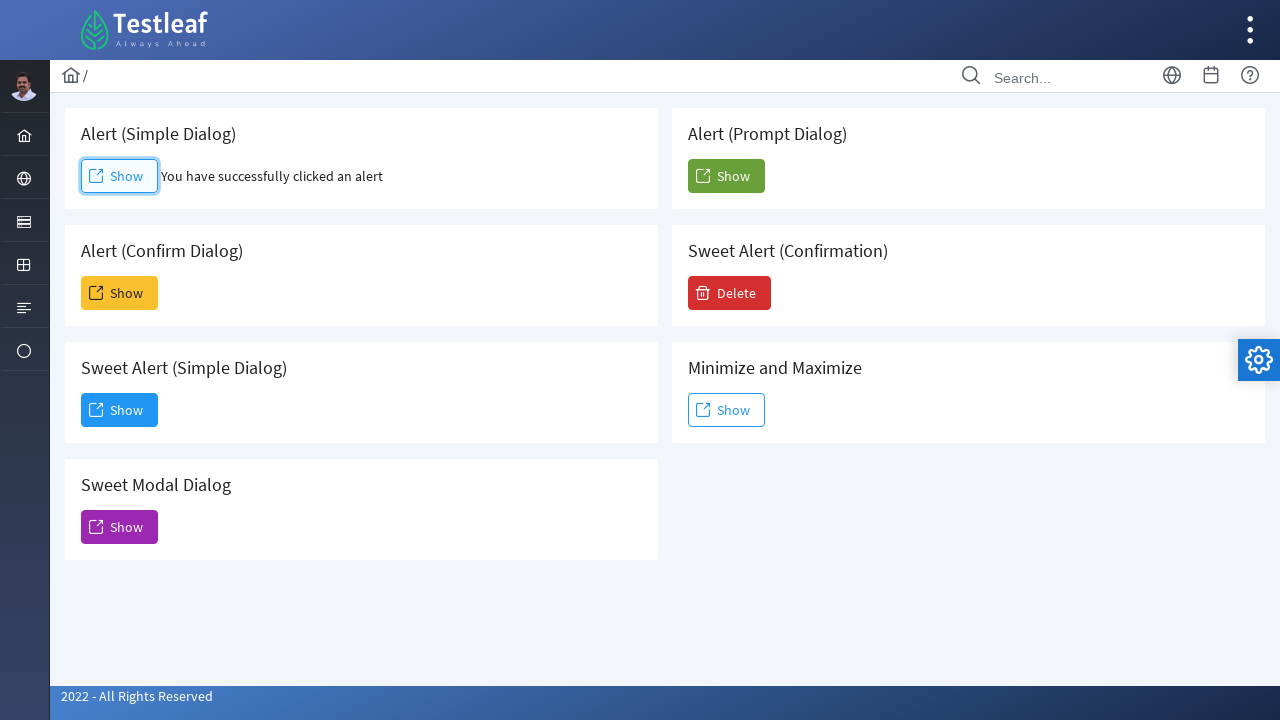

Waited for simple alert to be handled
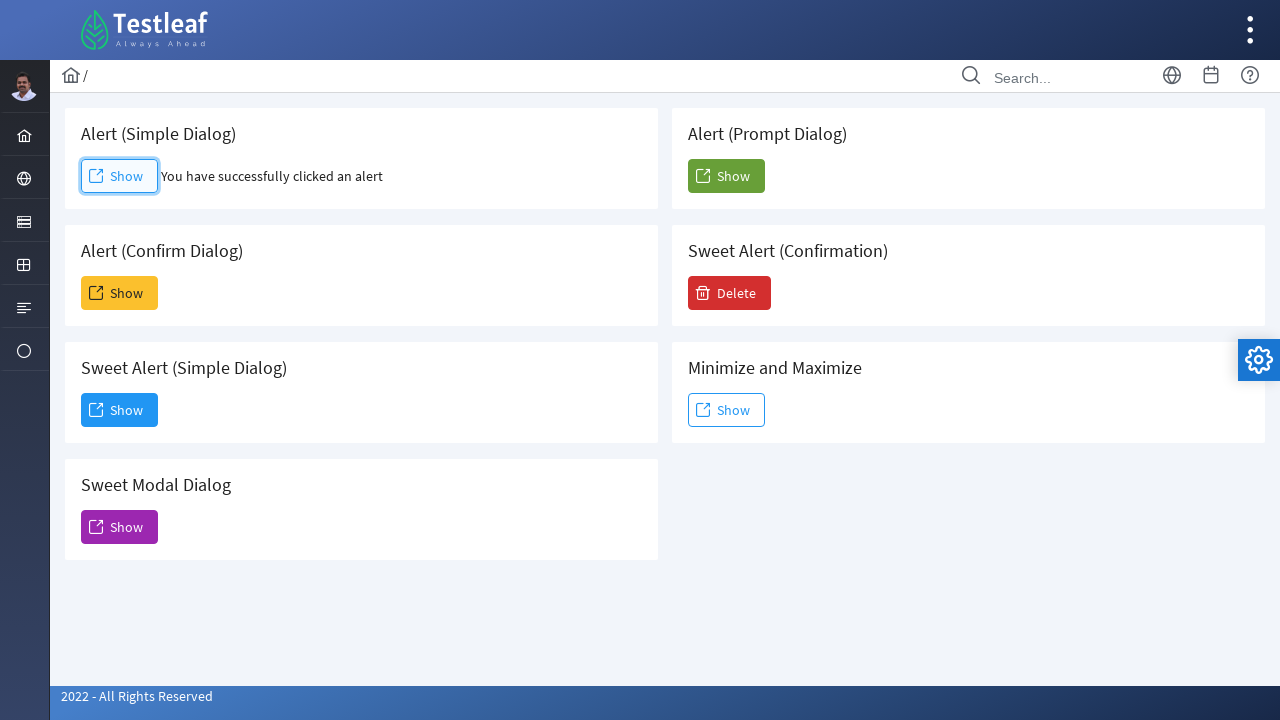

Set up dialog handler to dismiss confirm dialog
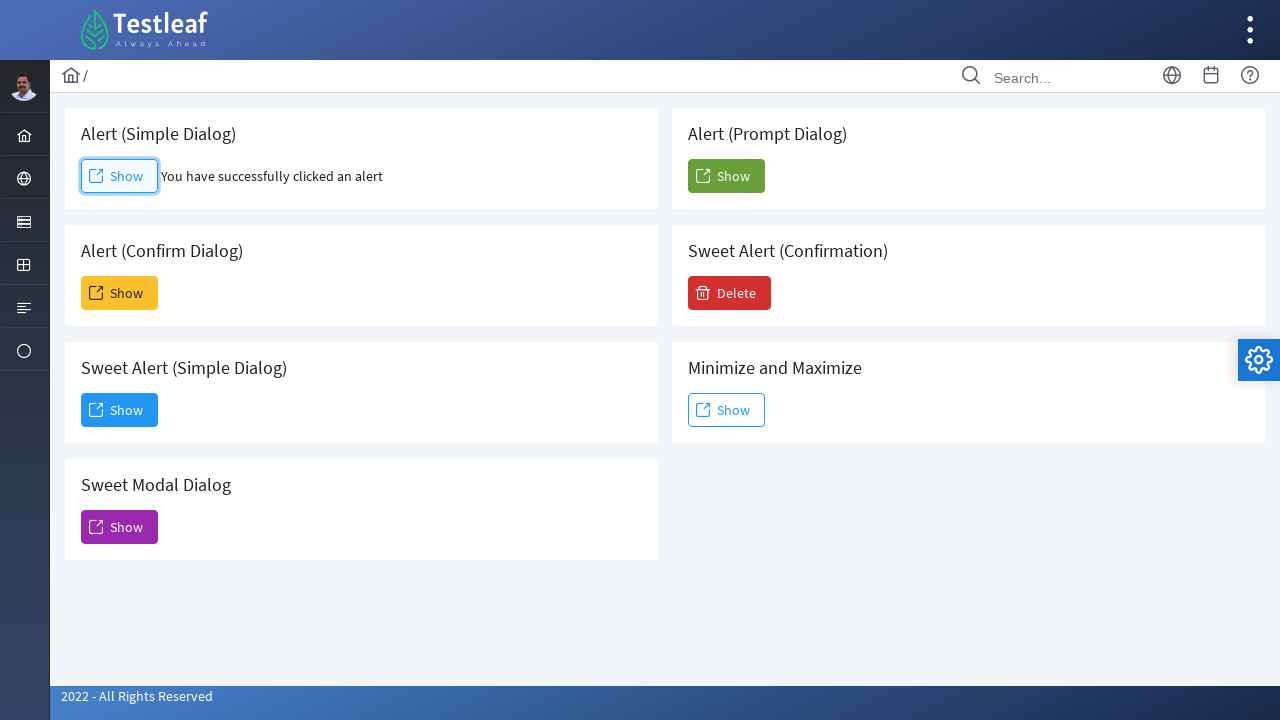

Clicked confirm dialog button at (120, 293) on #j_idt88\:j_idt93
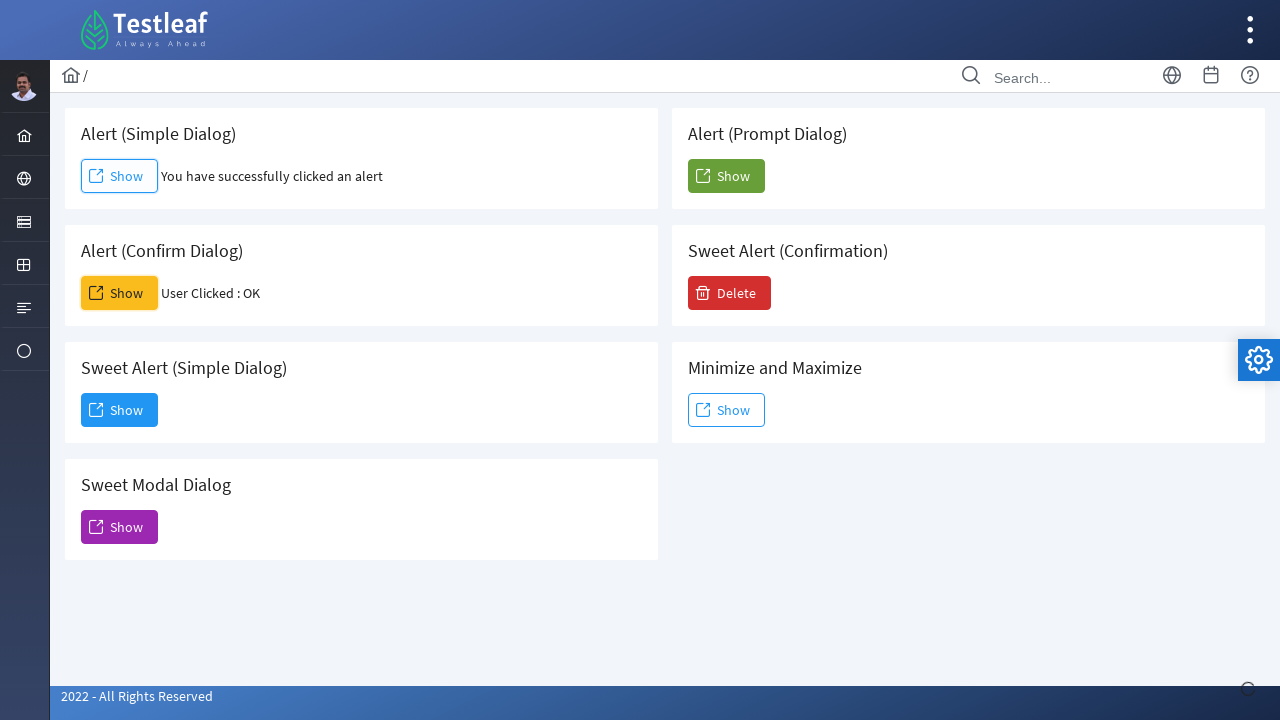

Waited for confirm dialog to be dismissed
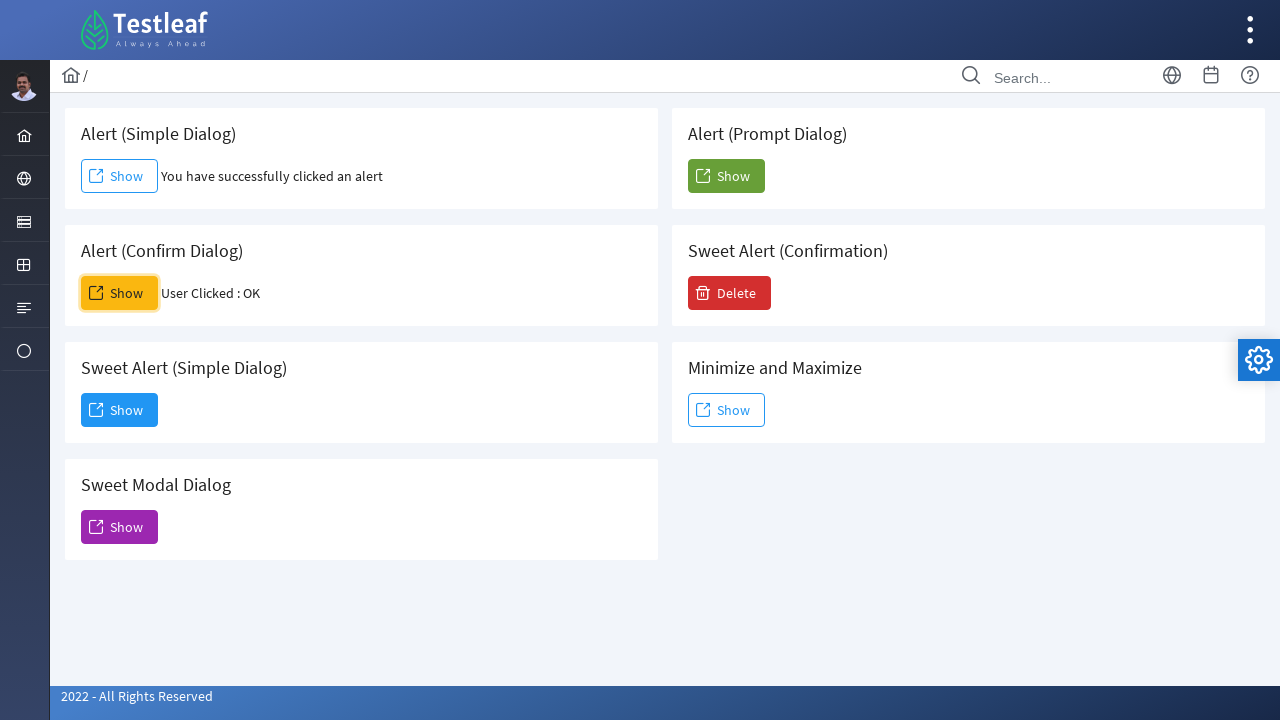

Set up dialog handler to accept prompt with text 'My name is Suppa'
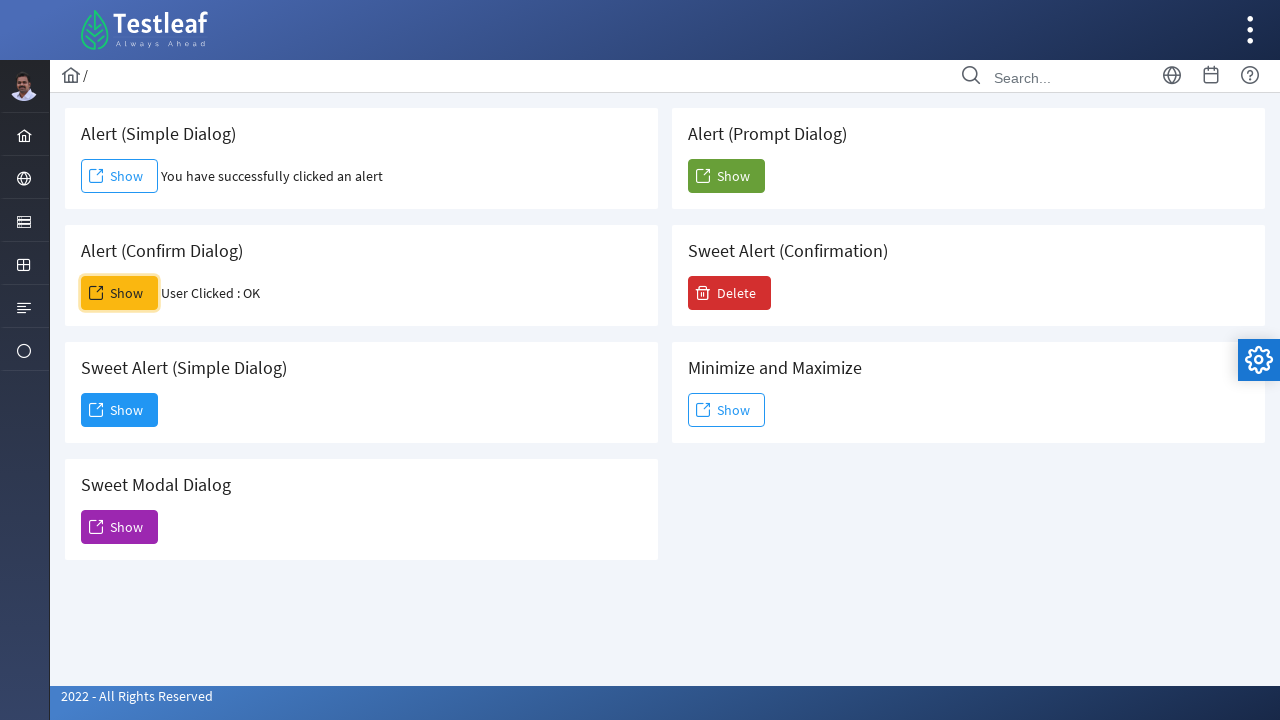

Clicked prompt dialog button at (726, 176) on #j_idt88\:j_idt104
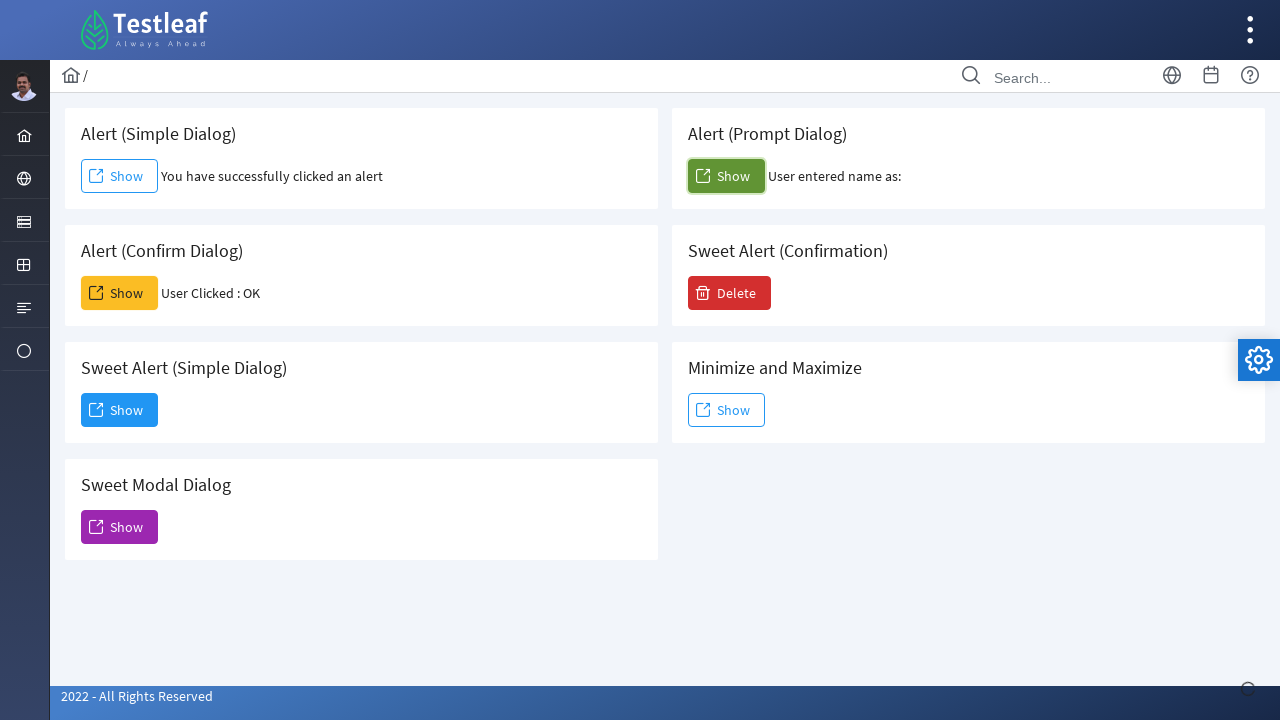

Waited for prompt dialog to be handled
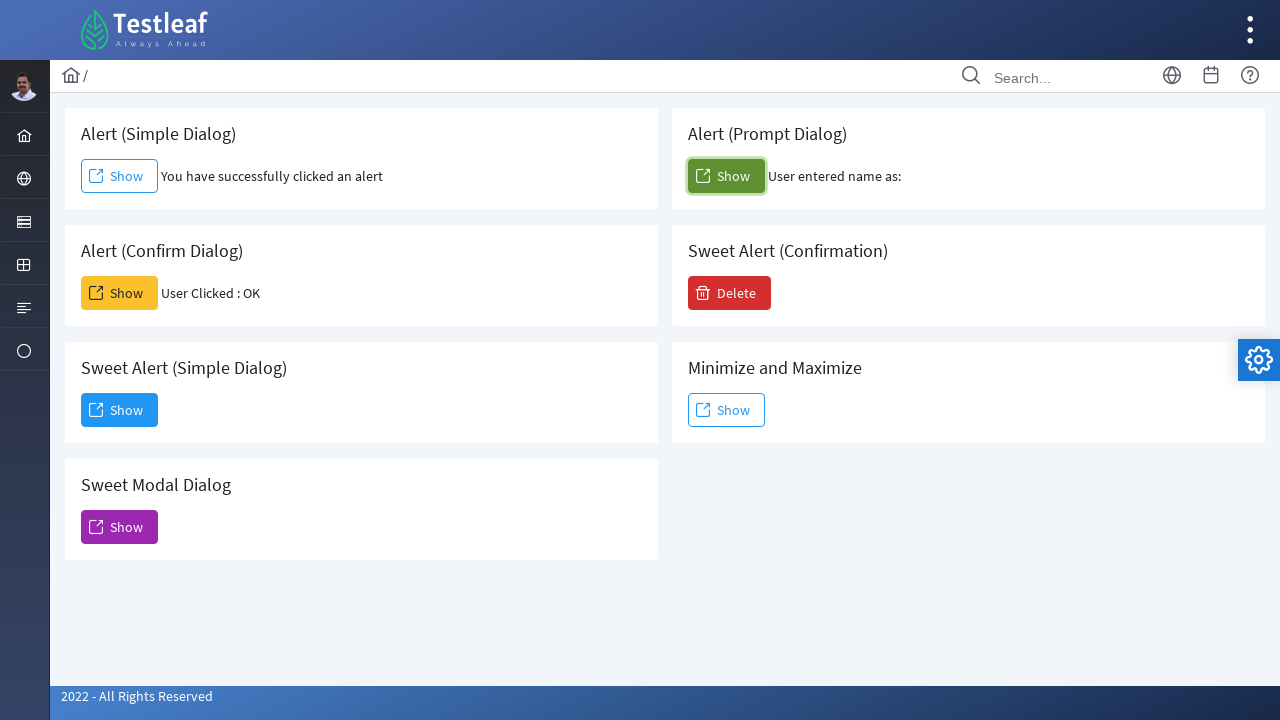

Set up dialog handler to accept fourth alert
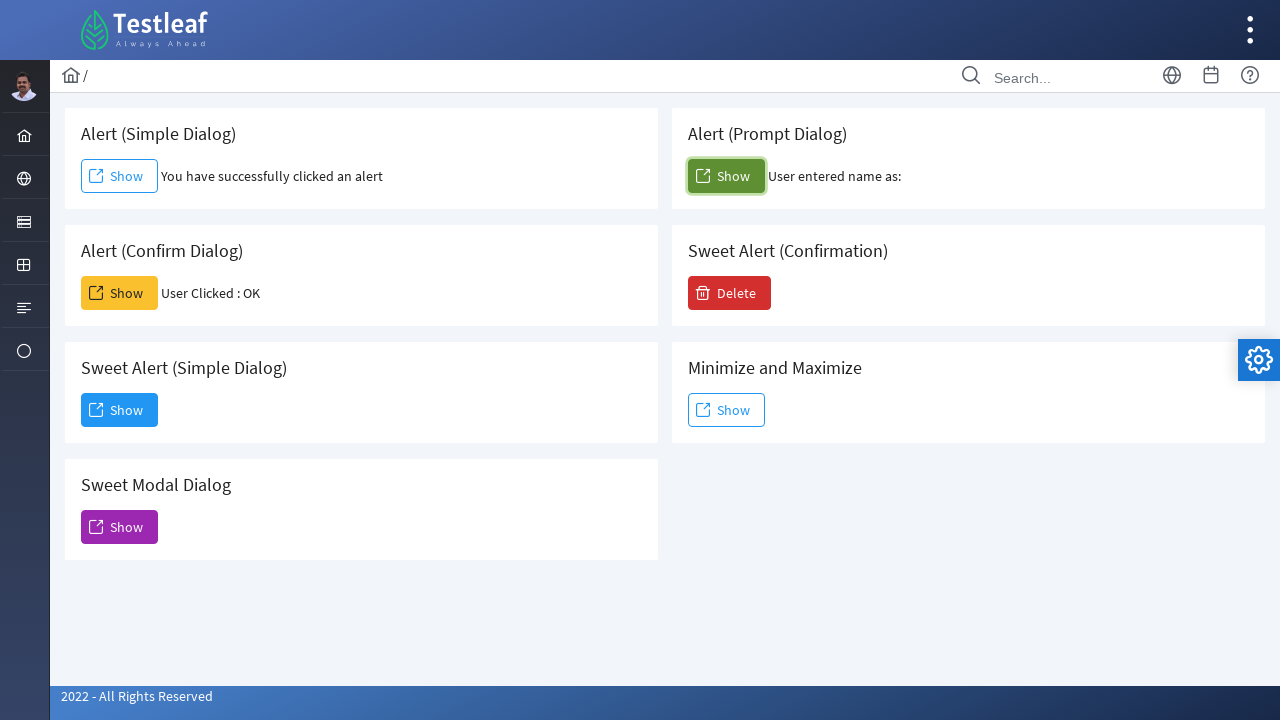

Clicked fourth alert button at (120, 527) on #j_idt88\:j_idt100
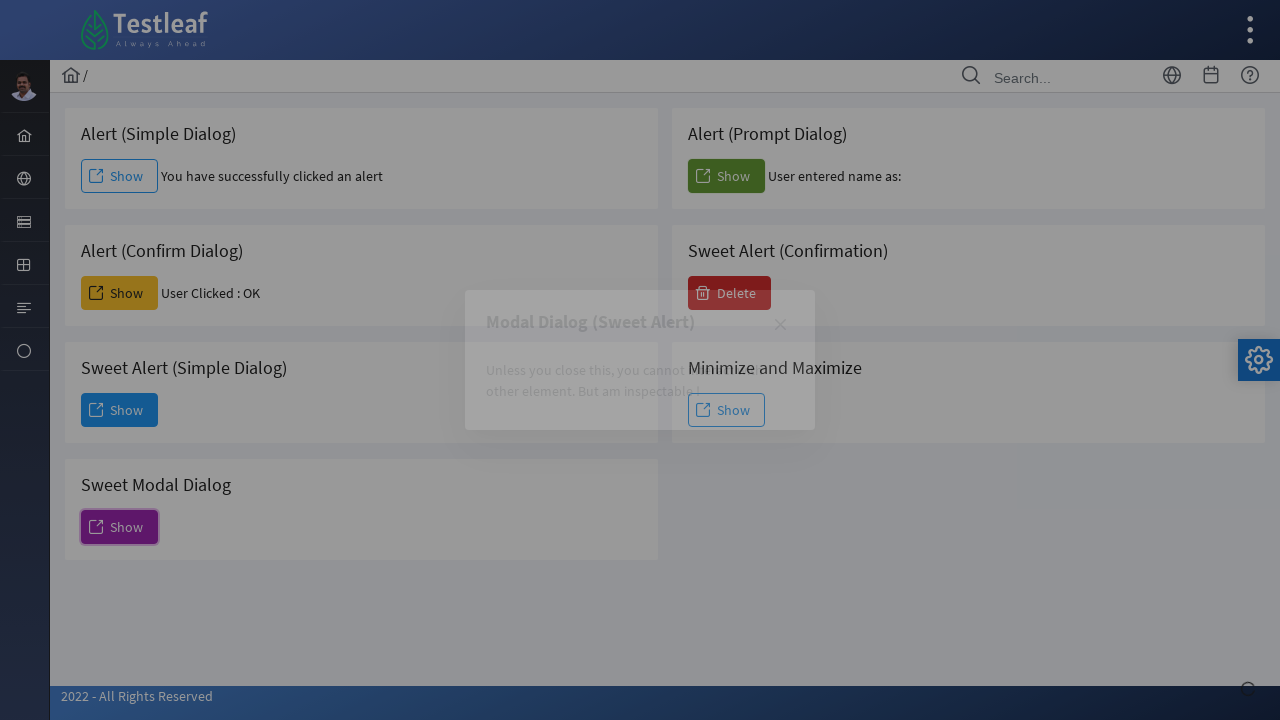

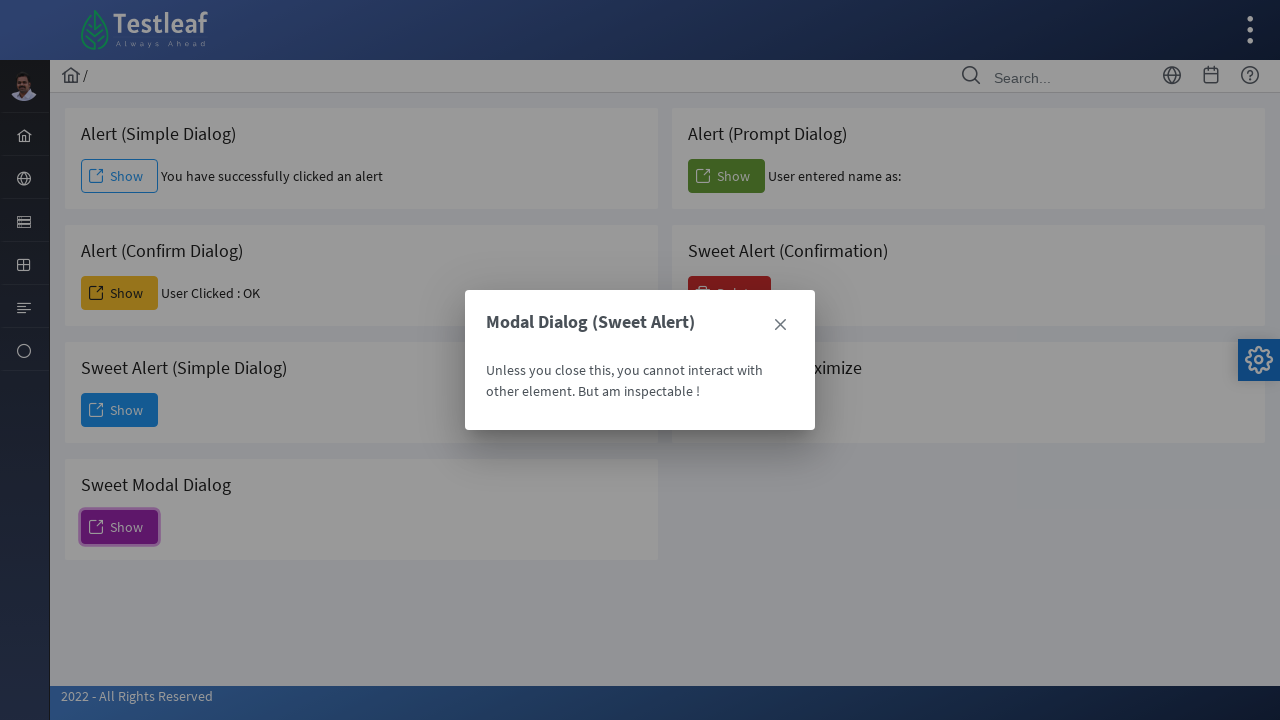